Tests checkbox functionality by clicking on an unchecked checkbox and verifying it becomes checked

Starting URL: http://the-internet.herokuapp.com/checkboxes

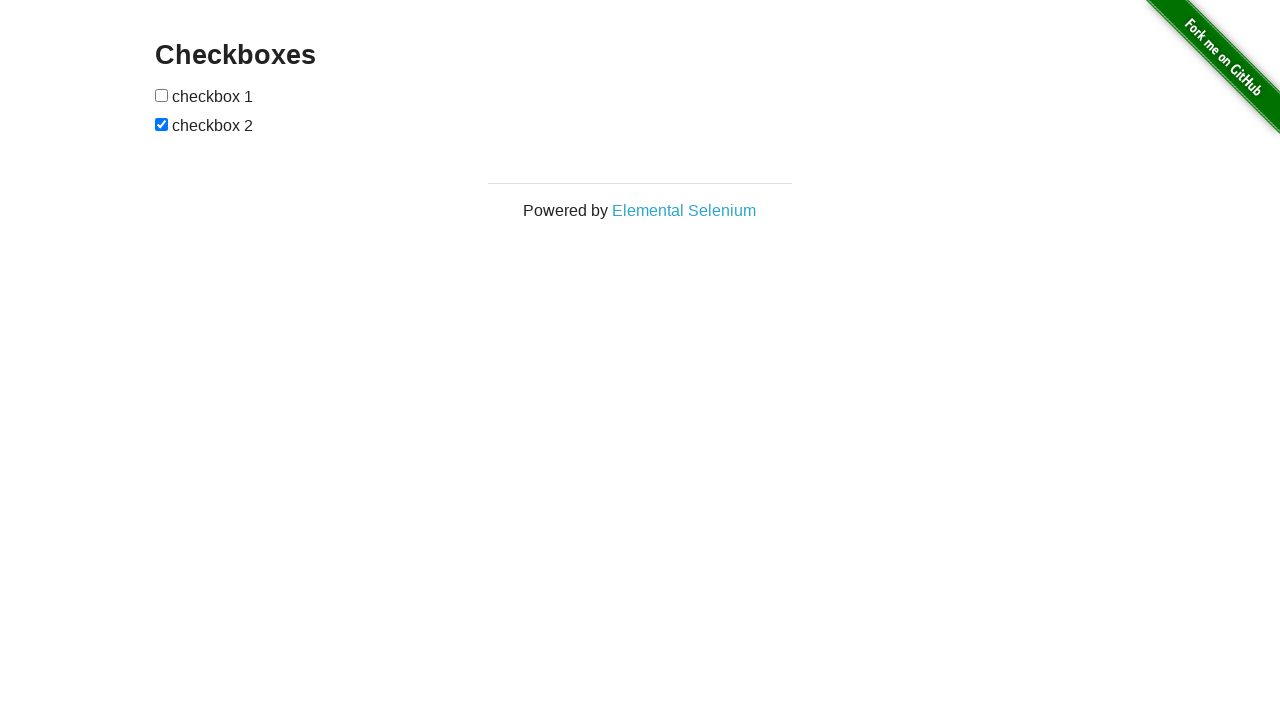

Clicked on the first unchecked checkbox at (162, 95) on xpath=//form/input[1]
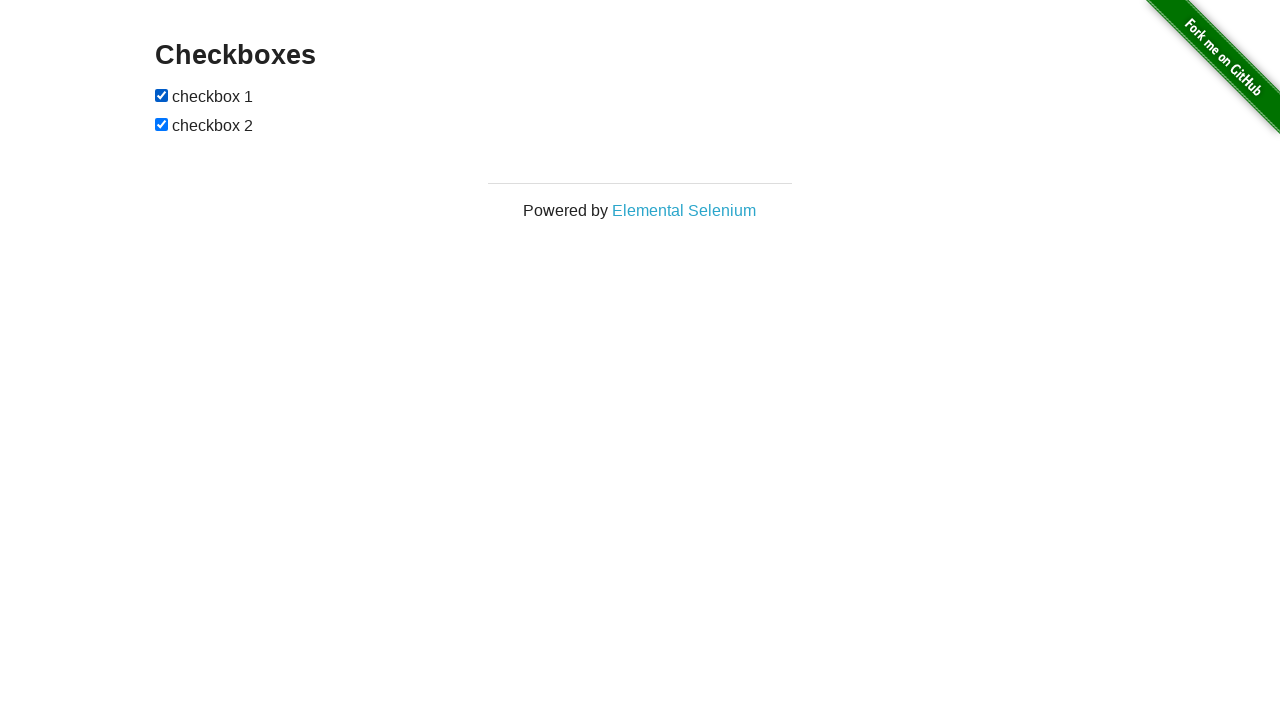

Waited for checkbox to be available in DOM
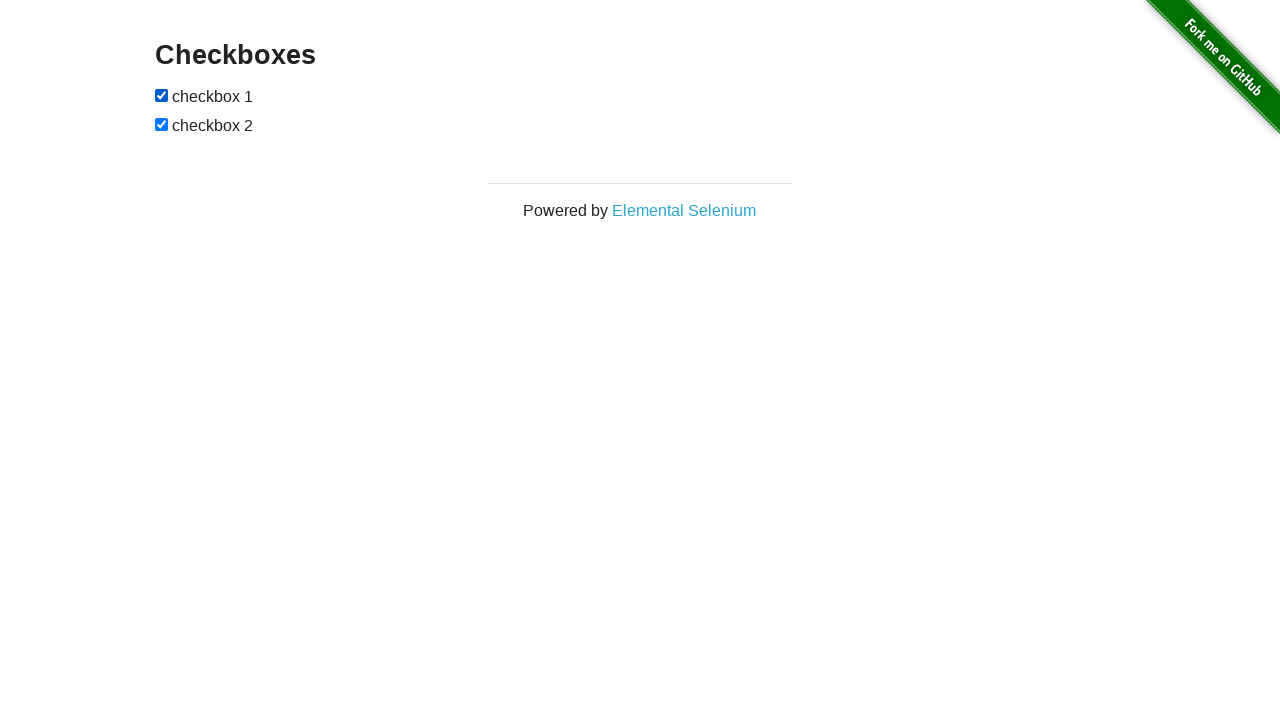

Located the first checkbox element
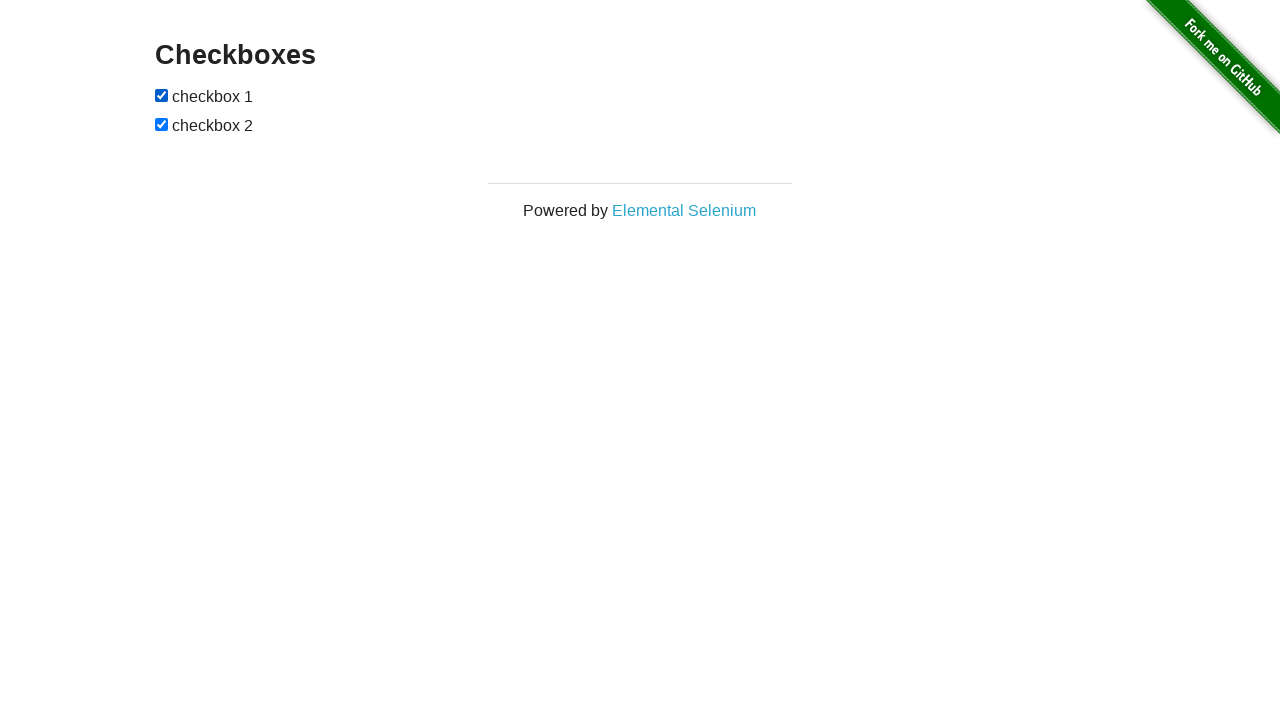

Verified that the checkbox is now checked
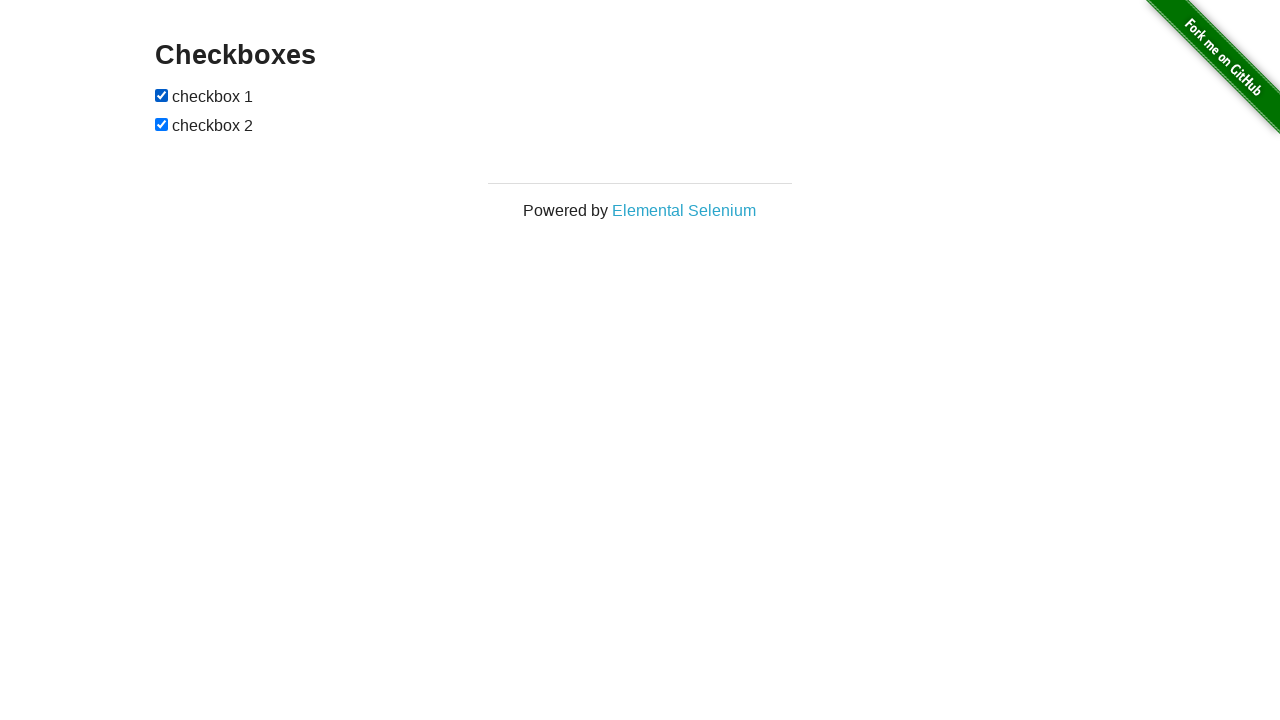

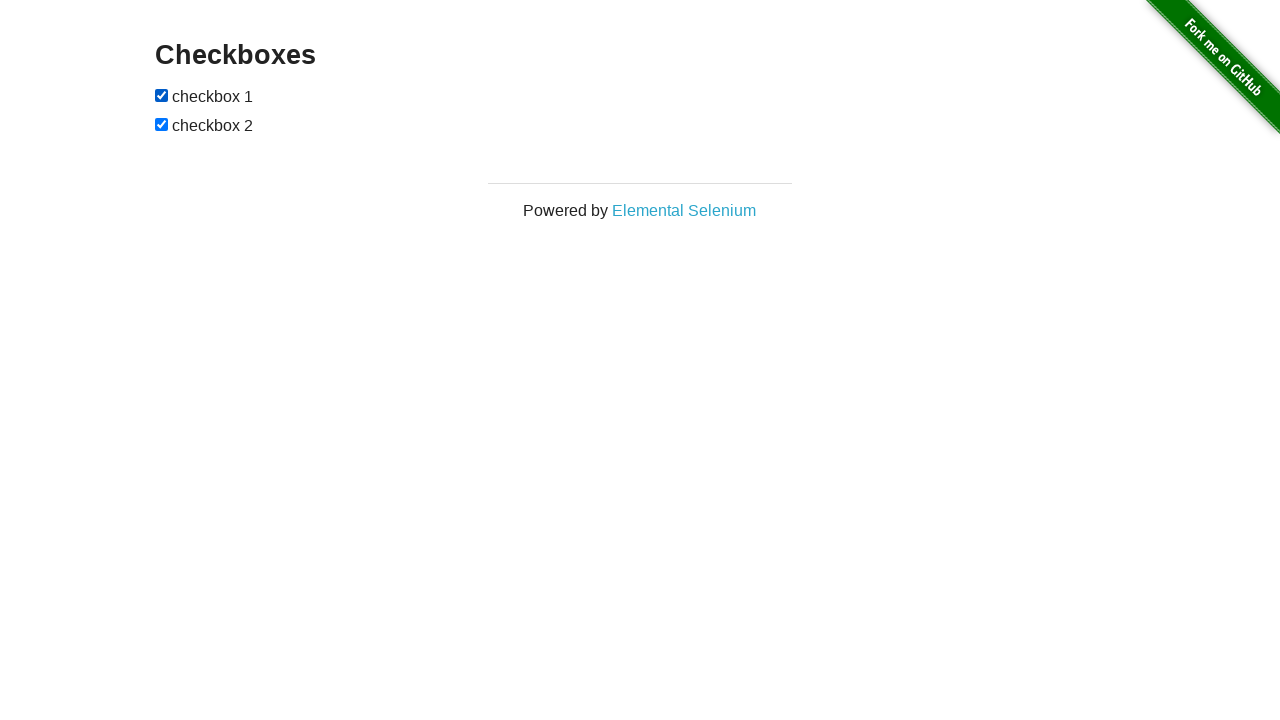